Tests editing a todo item by double-clicking to enter edit mode, changing the text, and pressing Enter.

Starting URL: https://demo.playwright.dev/todomvc

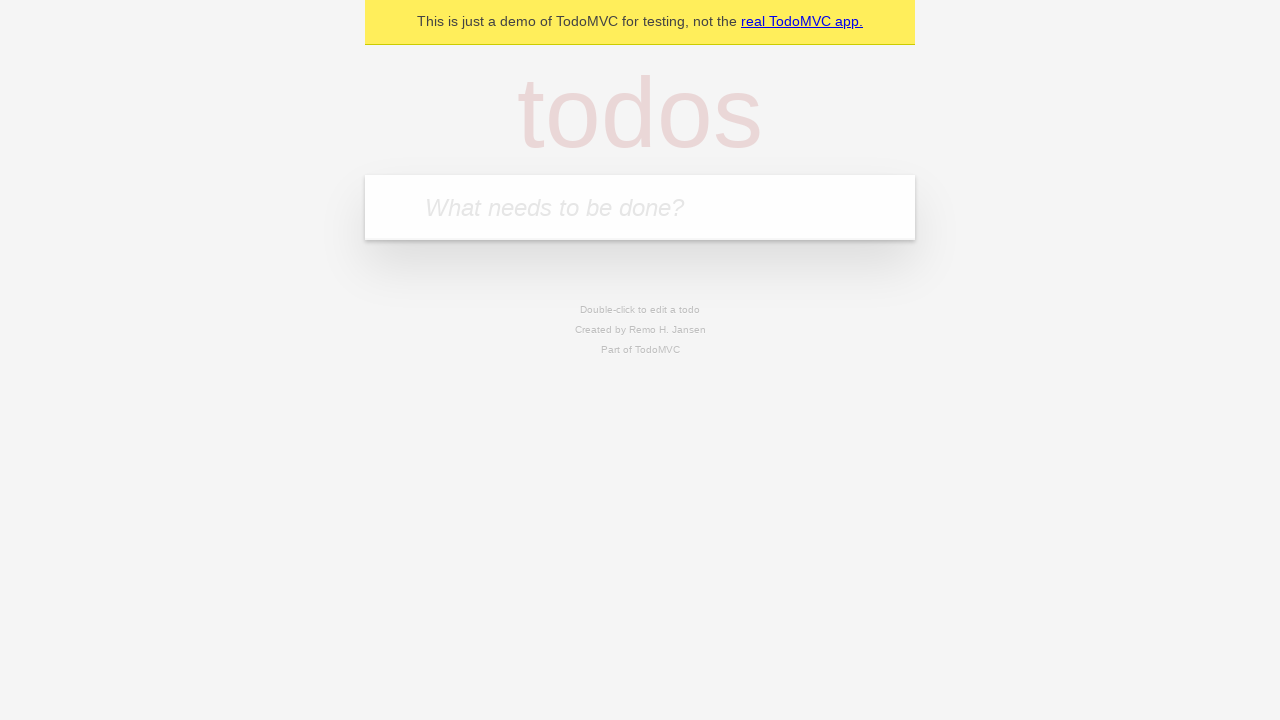

Filled new todo field with 'buy some cheese' on internal:attr=[placeholder="What needs to be done?"i]
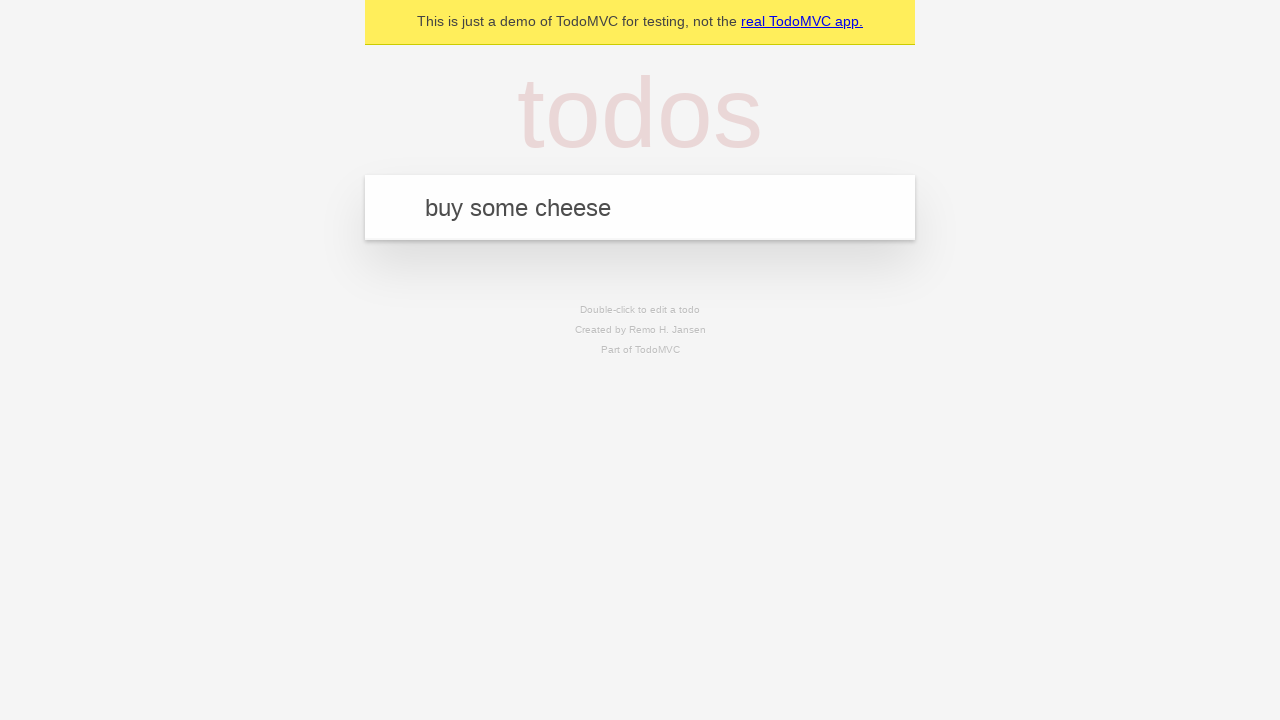

Pressed Enter to create todo 'buy some cheese' on internal:attr=[placeholder="What needs to be done?"i]
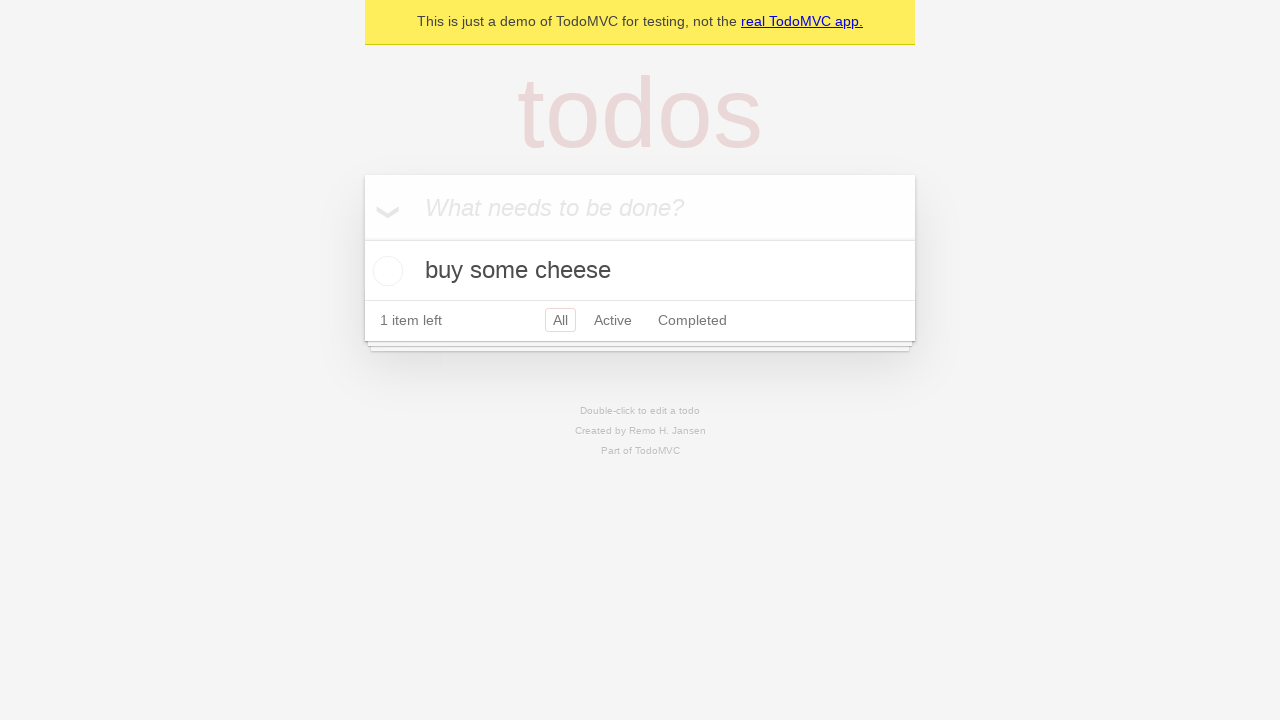

Filled new todo field with 'feed the cat' on internal:attr=[placeholder="What needs to be done?"i]
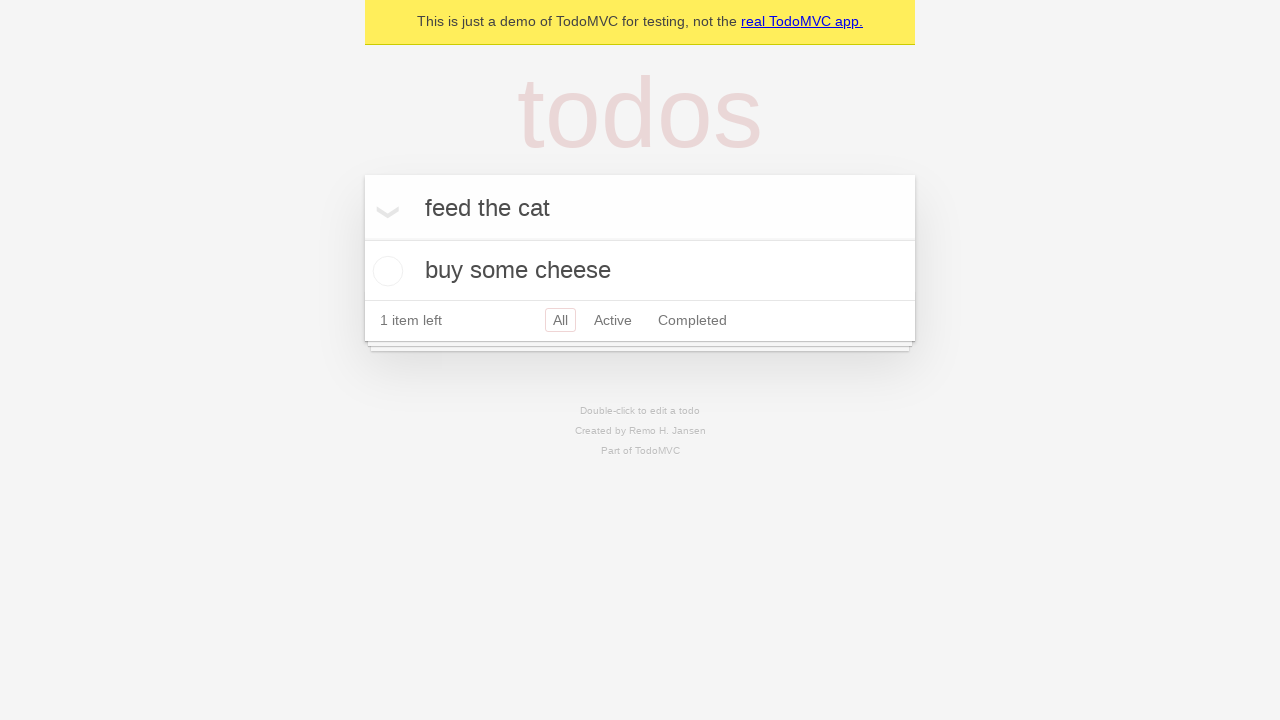

Pressed Enter to create todo 'feed the cat' on internal:attr=[placeholder="What needs to be done?"i]
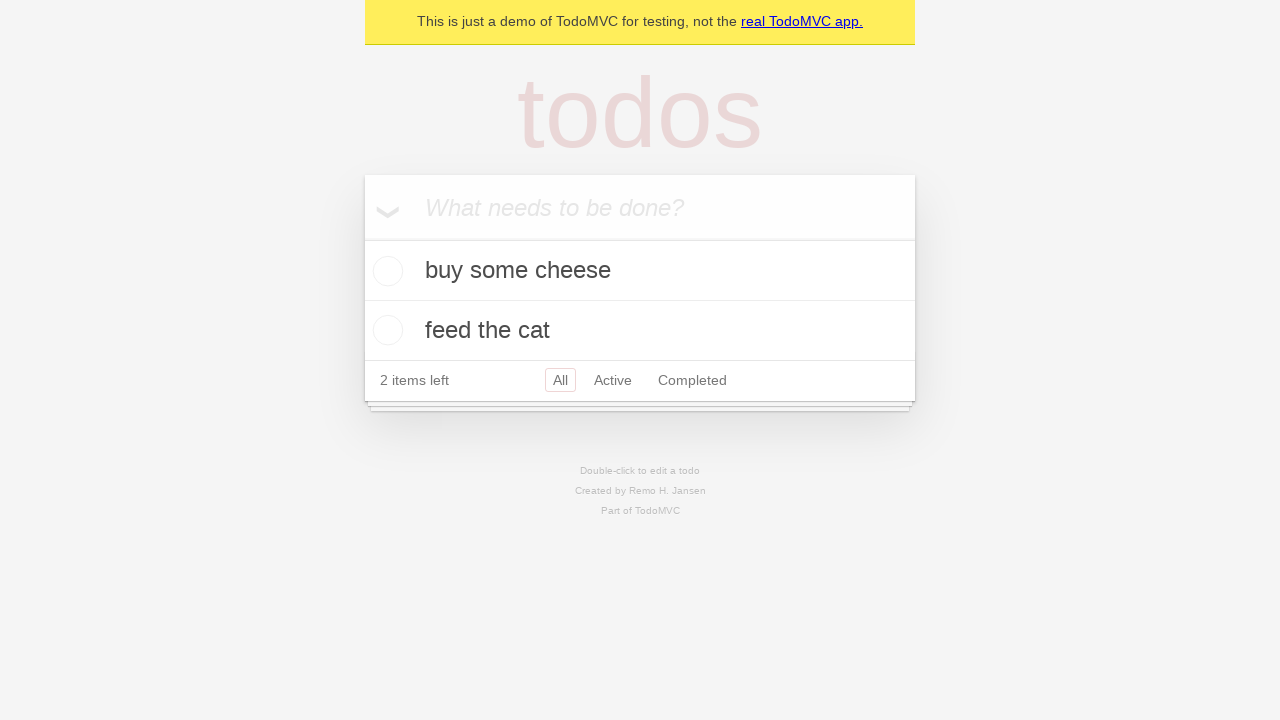

Filled new todo field with 'book a doctors appointment' on internal:attr=[placeholder="What needs to be done?"i]
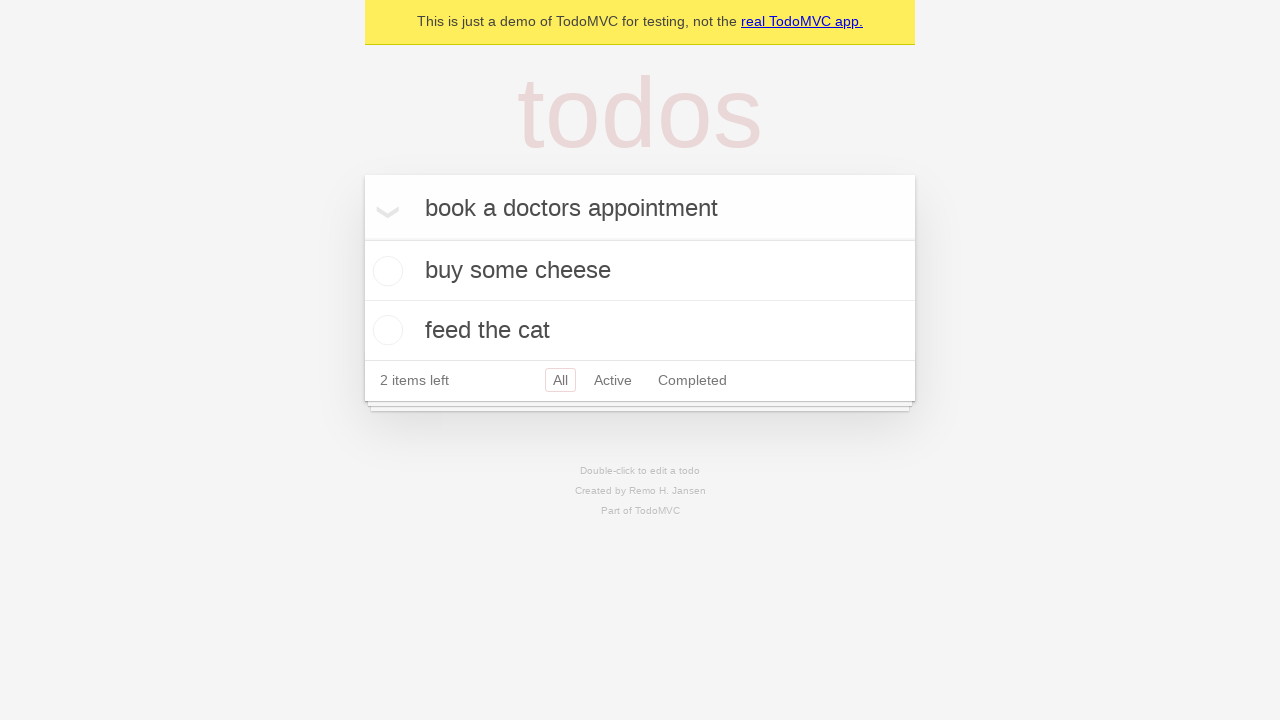

Pressed Enter to create todo 'book a doctors appointment' on internal:attr=[placeholder="What needs to be done?"i]
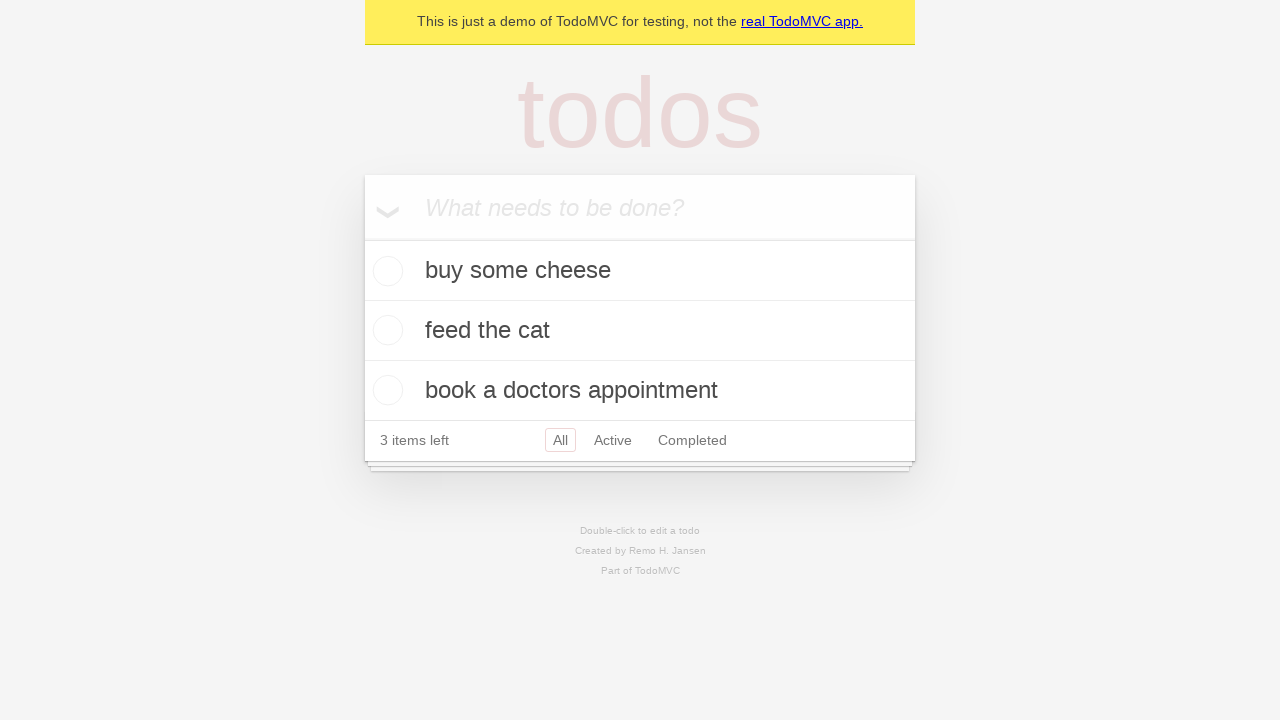

Double-clicked second todo item to enter edit mode at (640, 331) on internal:testid=[data-testid="todo-item"s] >> nth=1
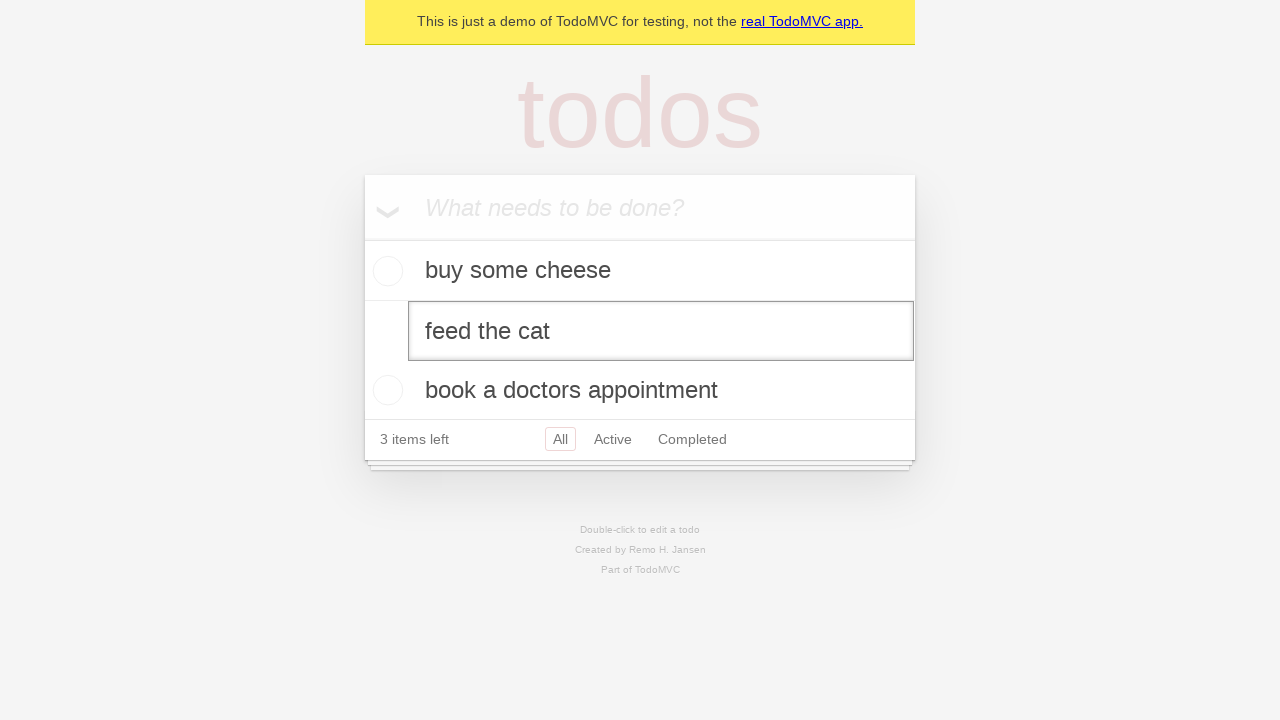

Filled edit textbox with 'buy some sausages' on internal:testid=[data-testid="todo-item"s] >> nth=1 >> internal:role=textbox[nam
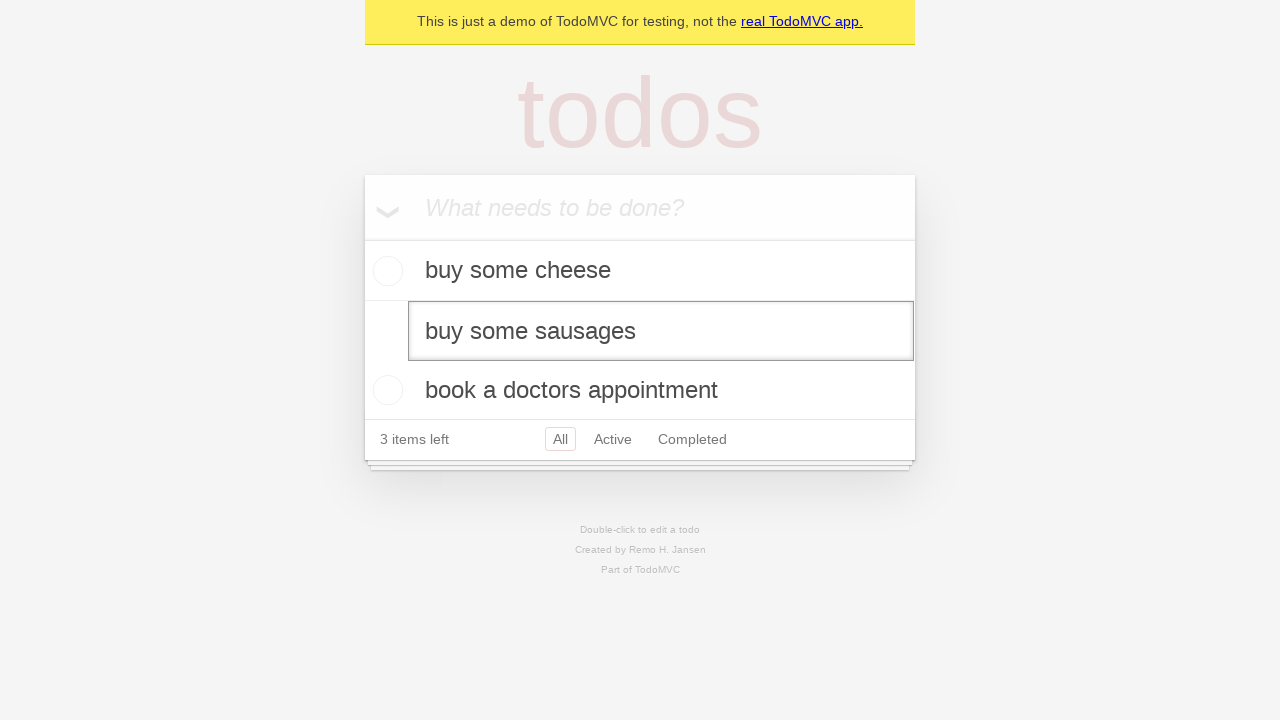

Pressed Enter to confirm edit and save new todo text on internal:testid=[data-testid="todo-item"s] >> nth=1 >> internal:role=textbox[nam
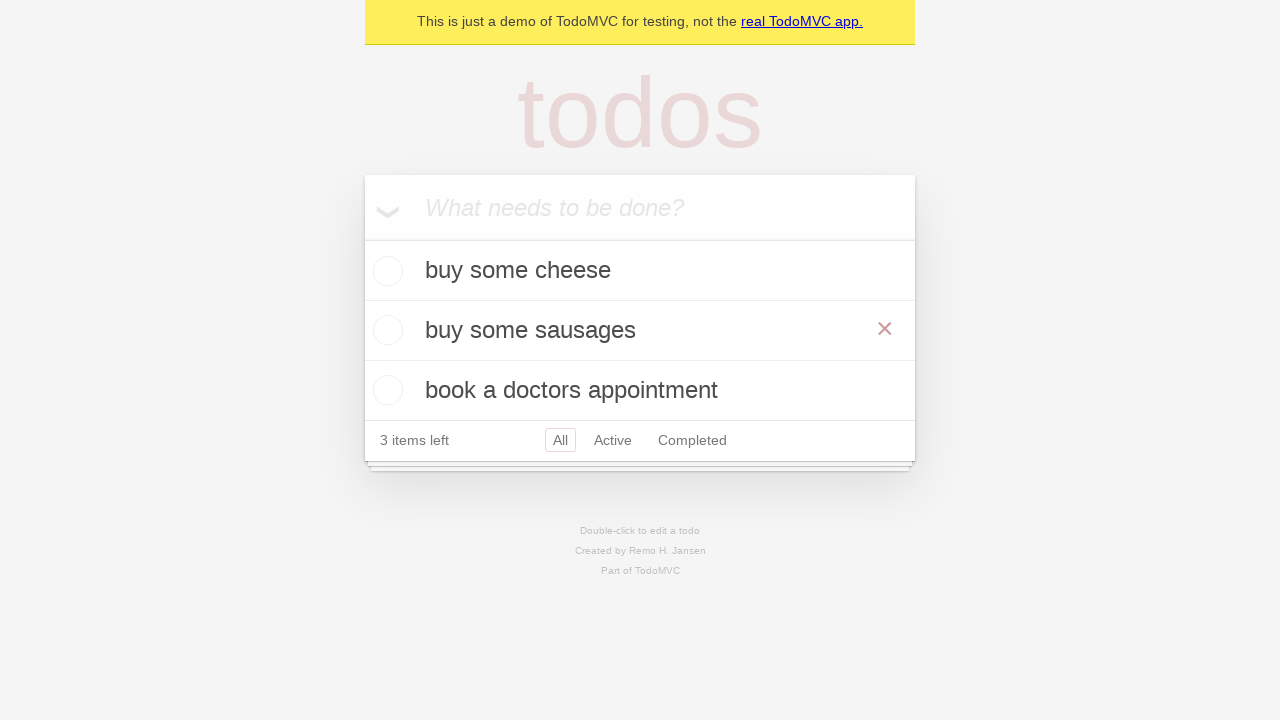

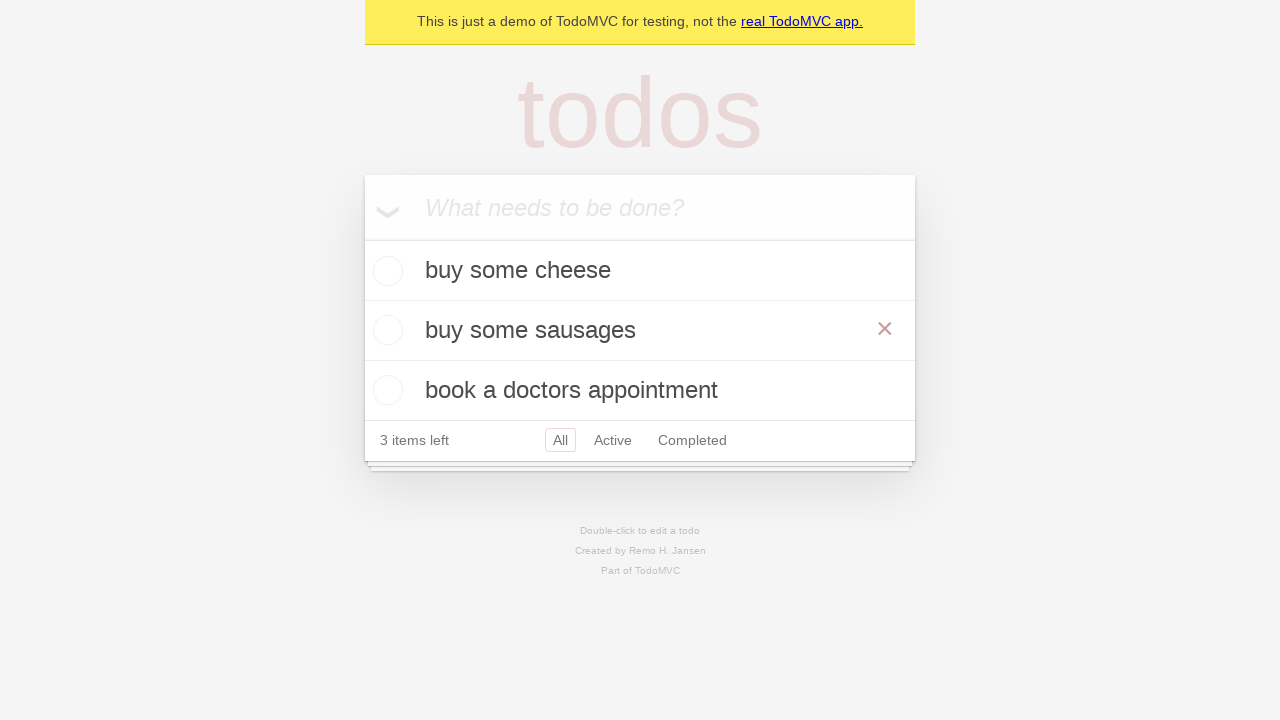